Tests radio button selection functionality by clicking on gender radio buttons on a demo form

Starting URL: http://www.abodeqa.com/wp-content/uploads/2016/05/DemoSite.html

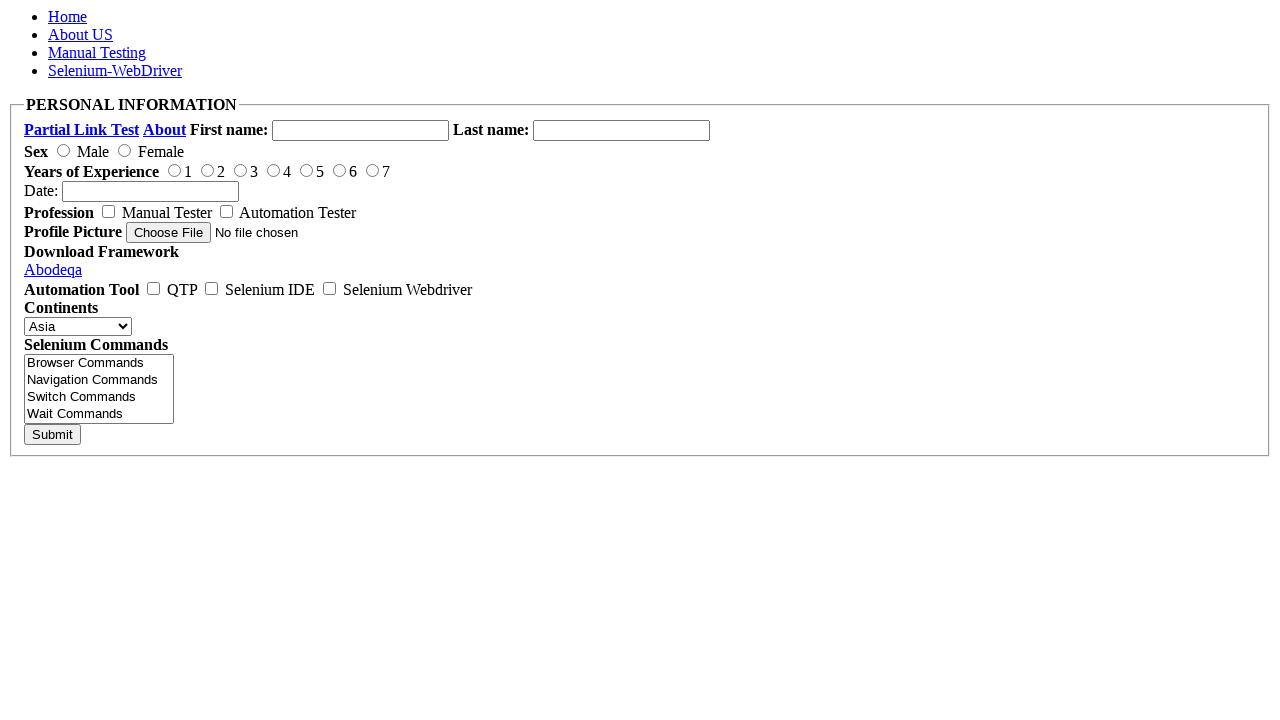

Clicked Female radio button (sex-1) at (124, 150) on #sex-1
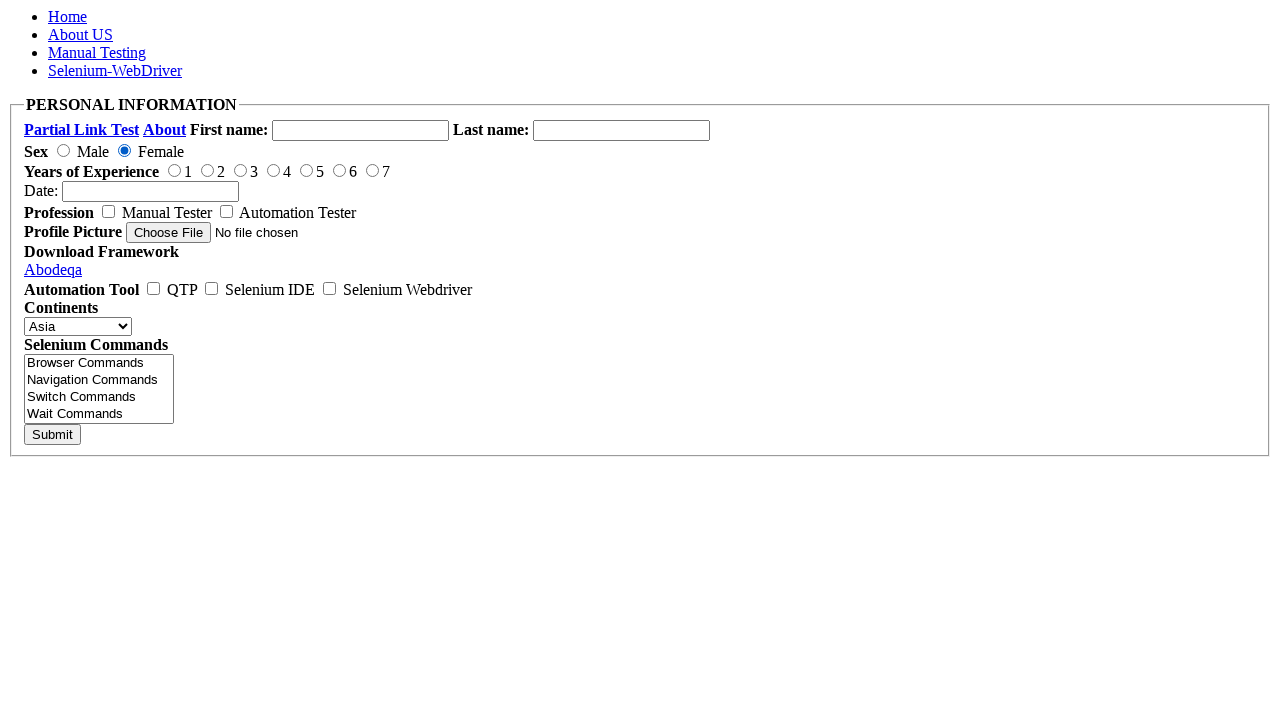

Waited 2500ms for action to complete
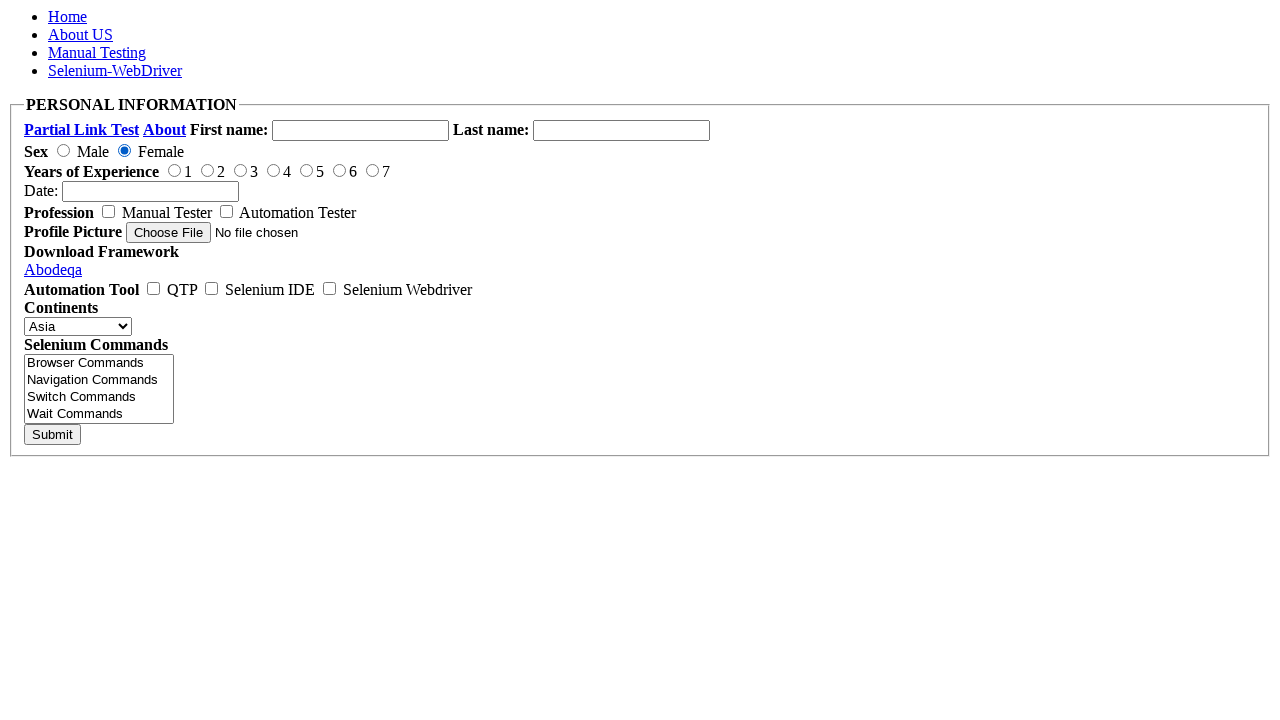

Located all radio buttons with 'sex' in id attribute
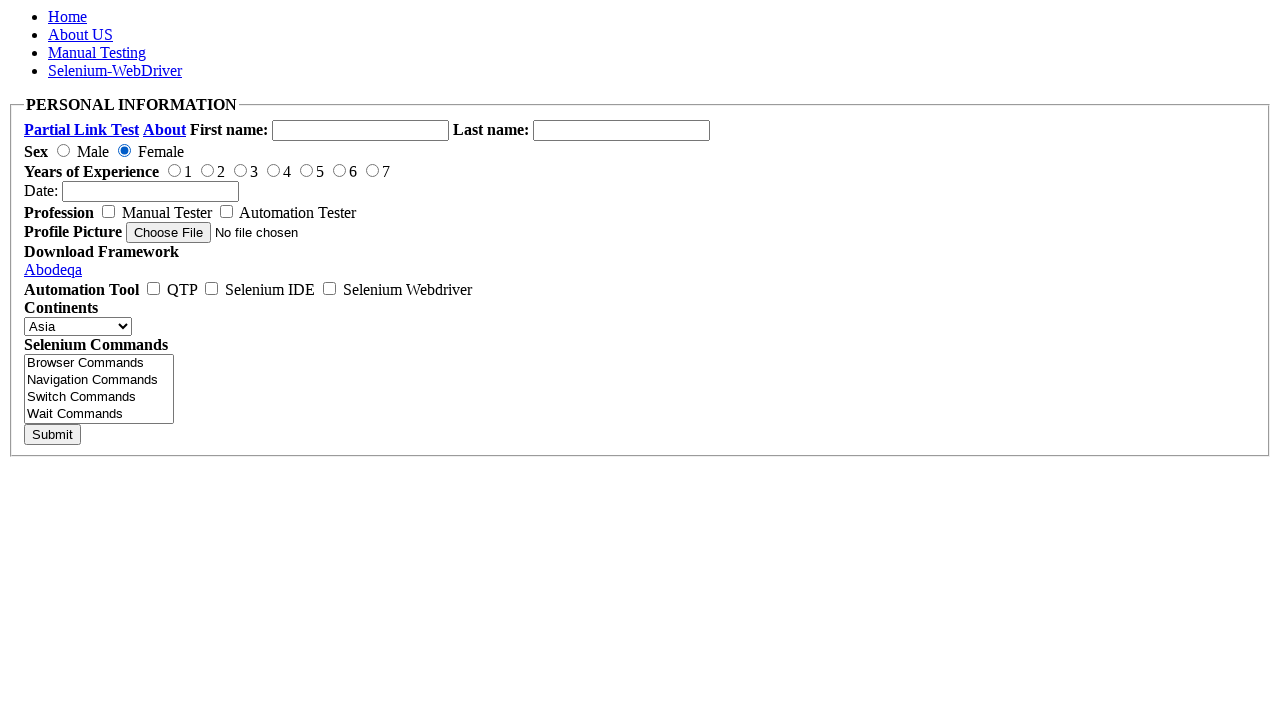

Found 2 radio buttons in gender selection group
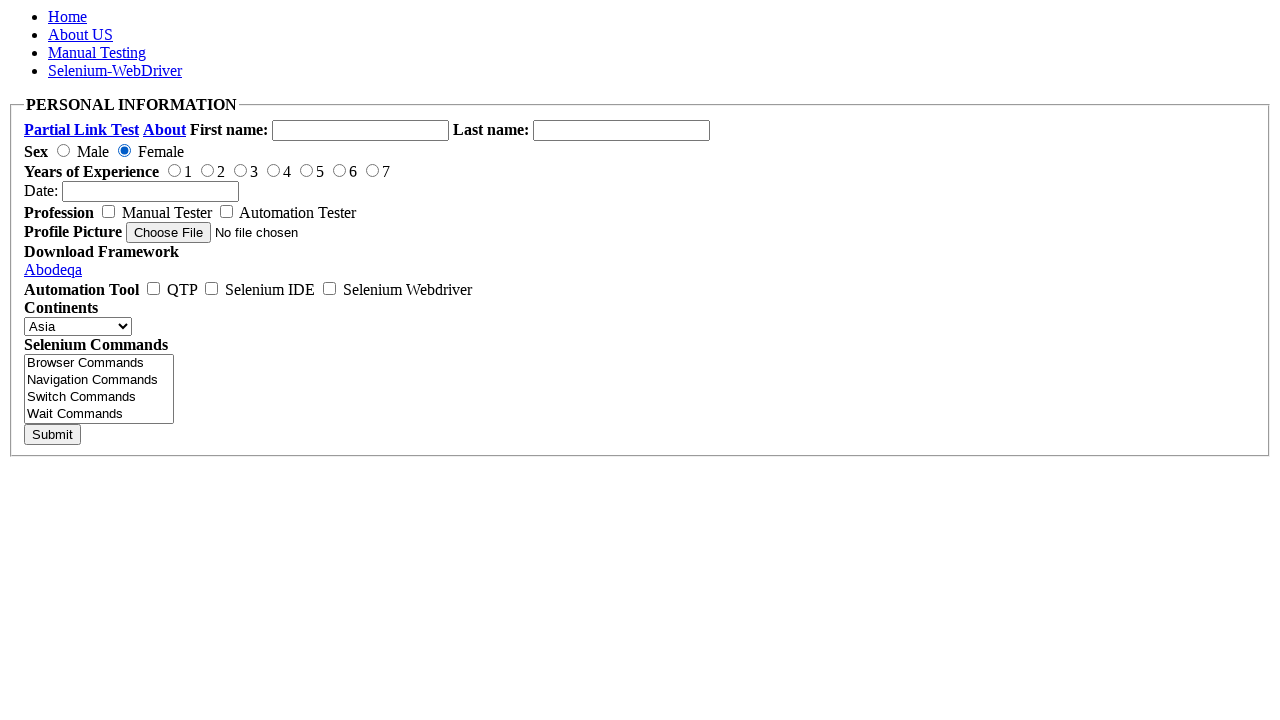

Clicked Male radio button at (64, 150) on xpath=//input[contains(@id,'sex')] >> nth=0
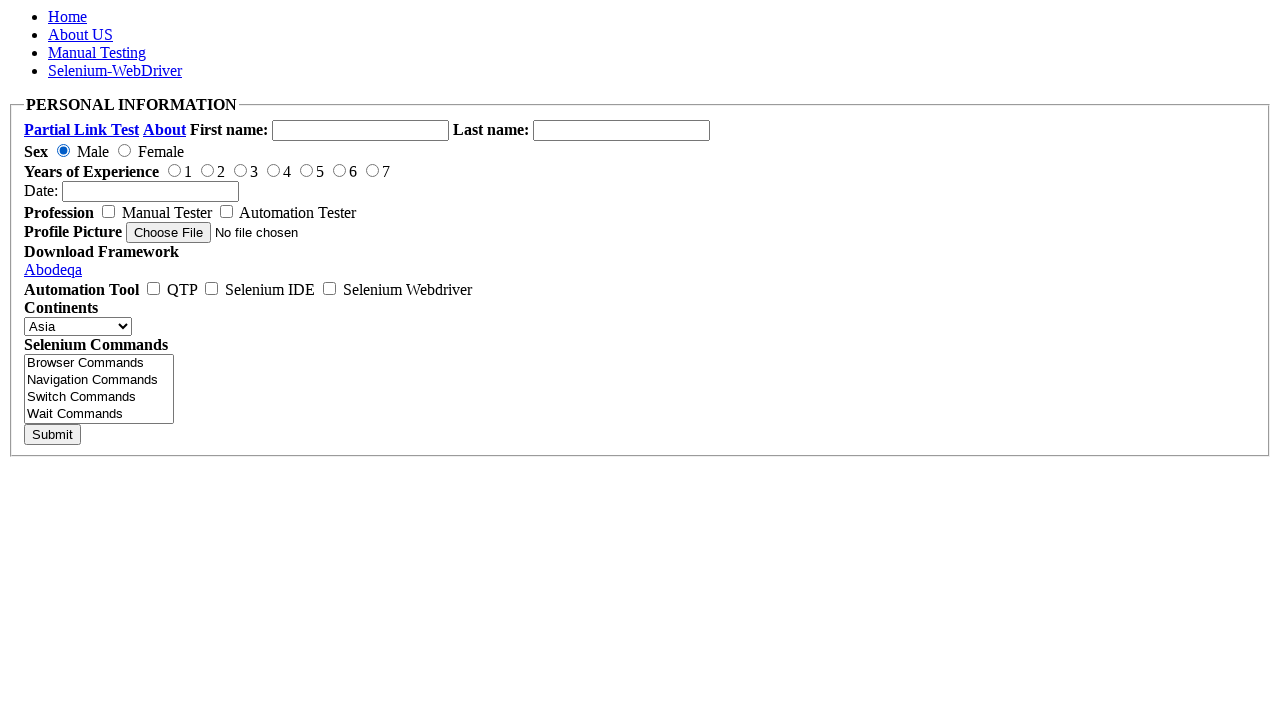

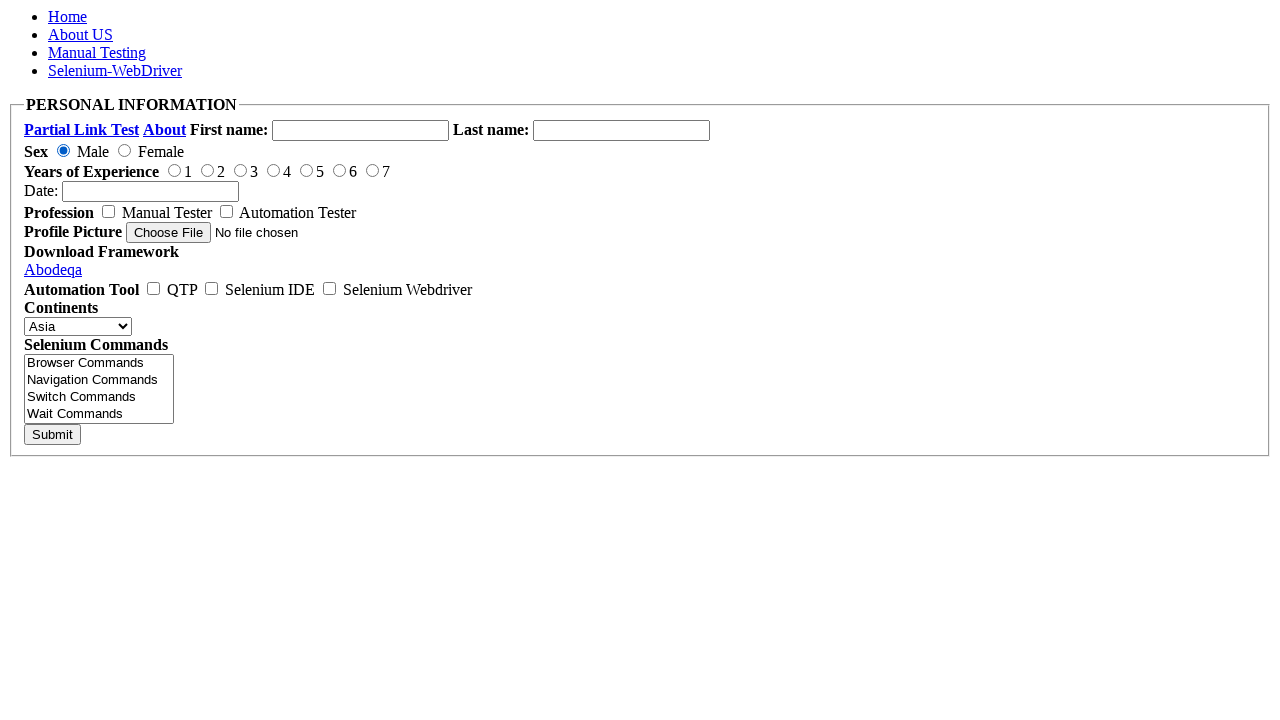